Tests HTTP status code pages by clicking on status code links and verifying the displayed status messages

Starting URL: https://the-internet.herokuapp.com/status_codes

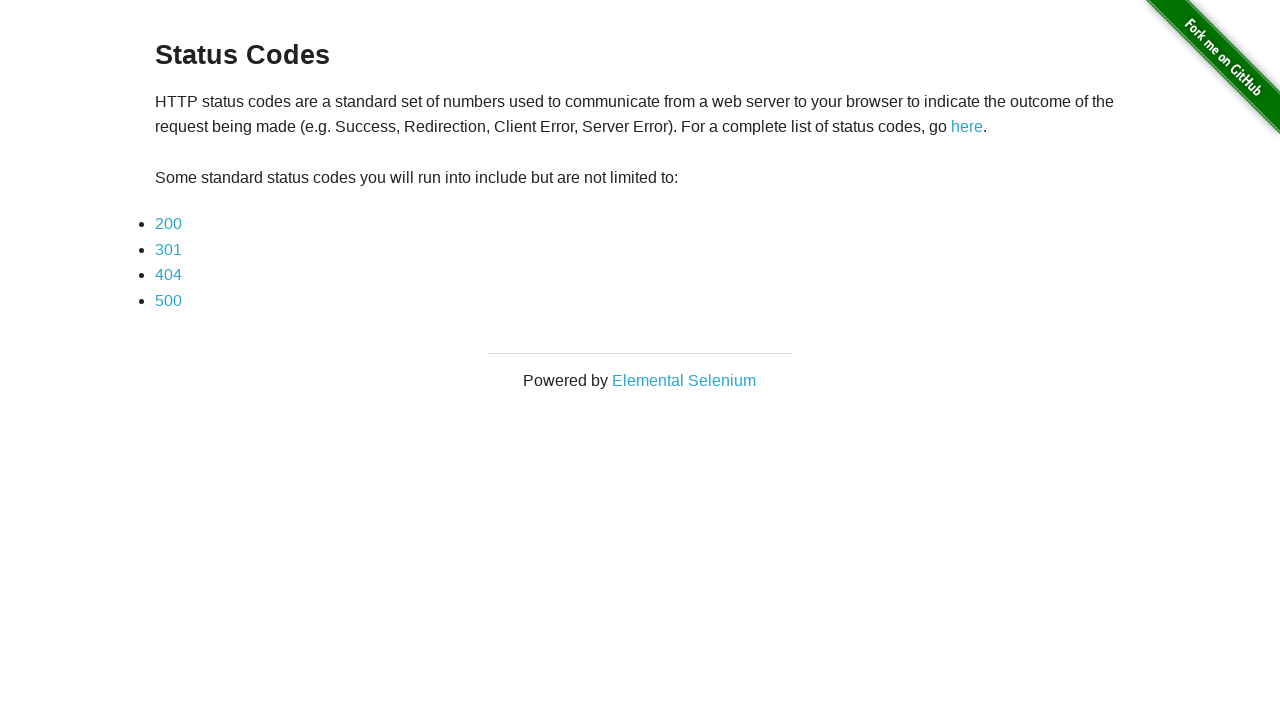

Clicked on 200 status code link at (168, 224) on a:has-text('200')
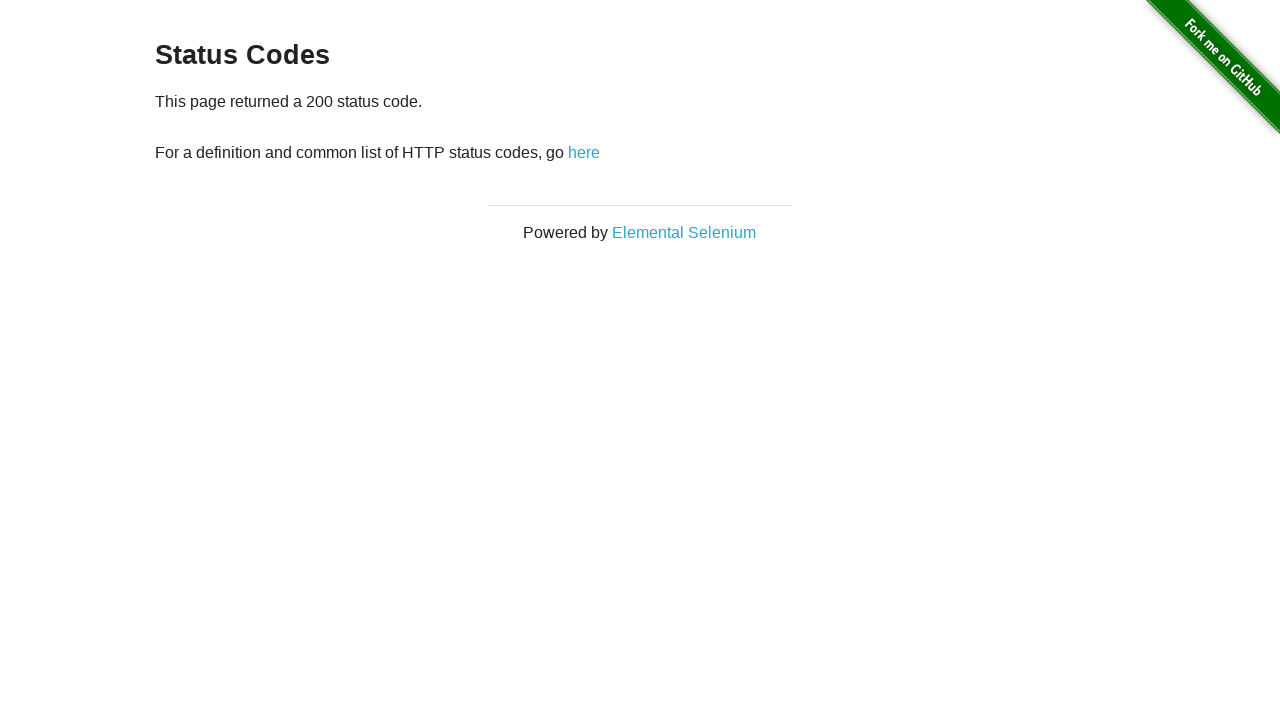

Waited for content to load on 200 status page
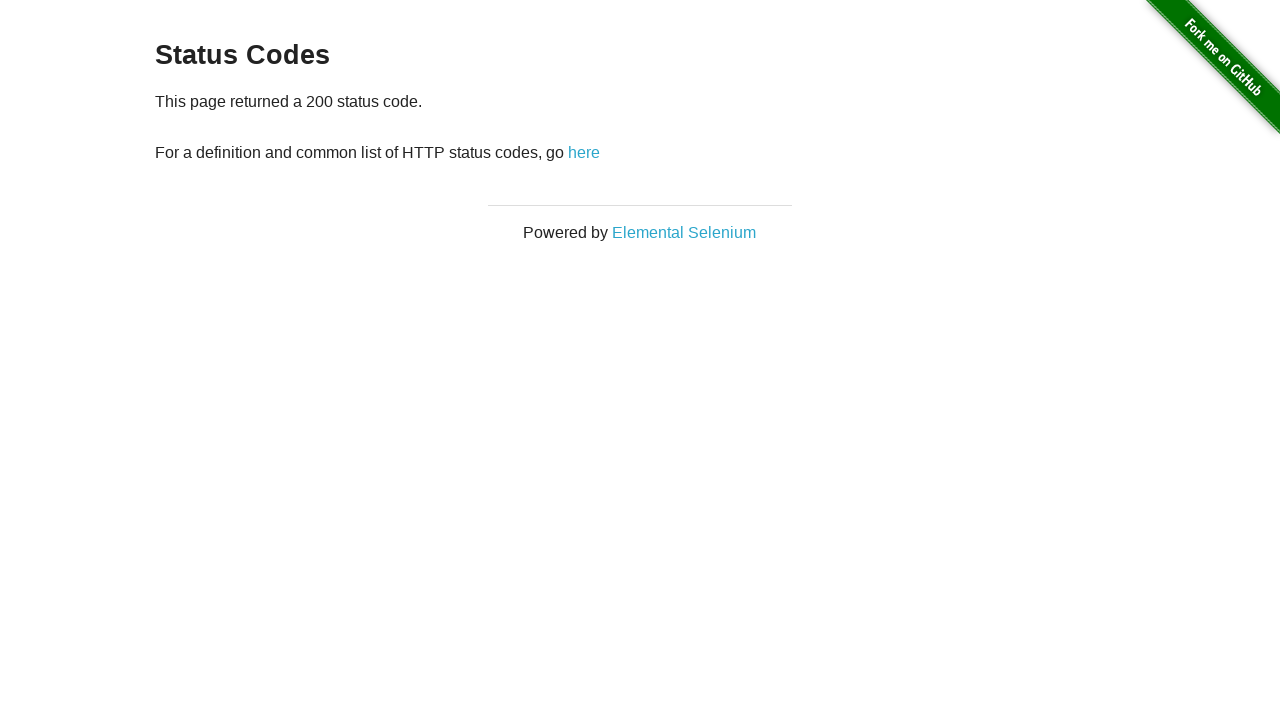

Retrieved content text from 200 status page
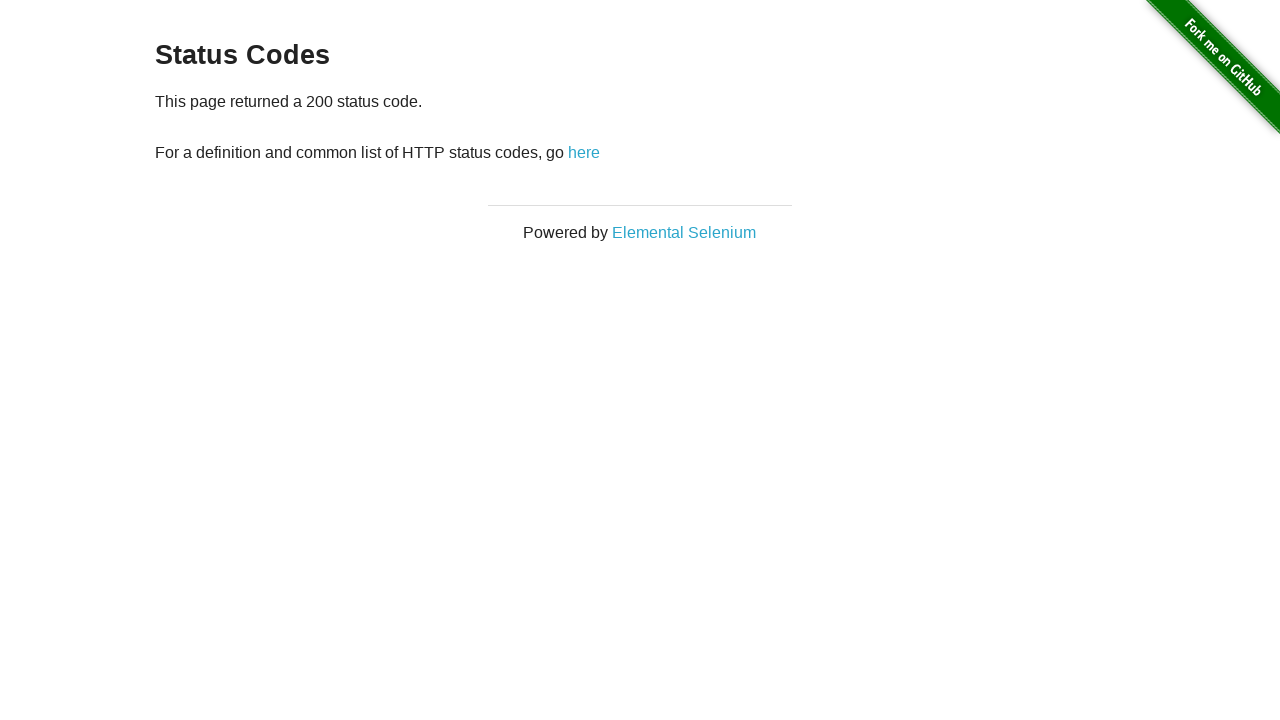

Verified that status code 200 is displayed in content
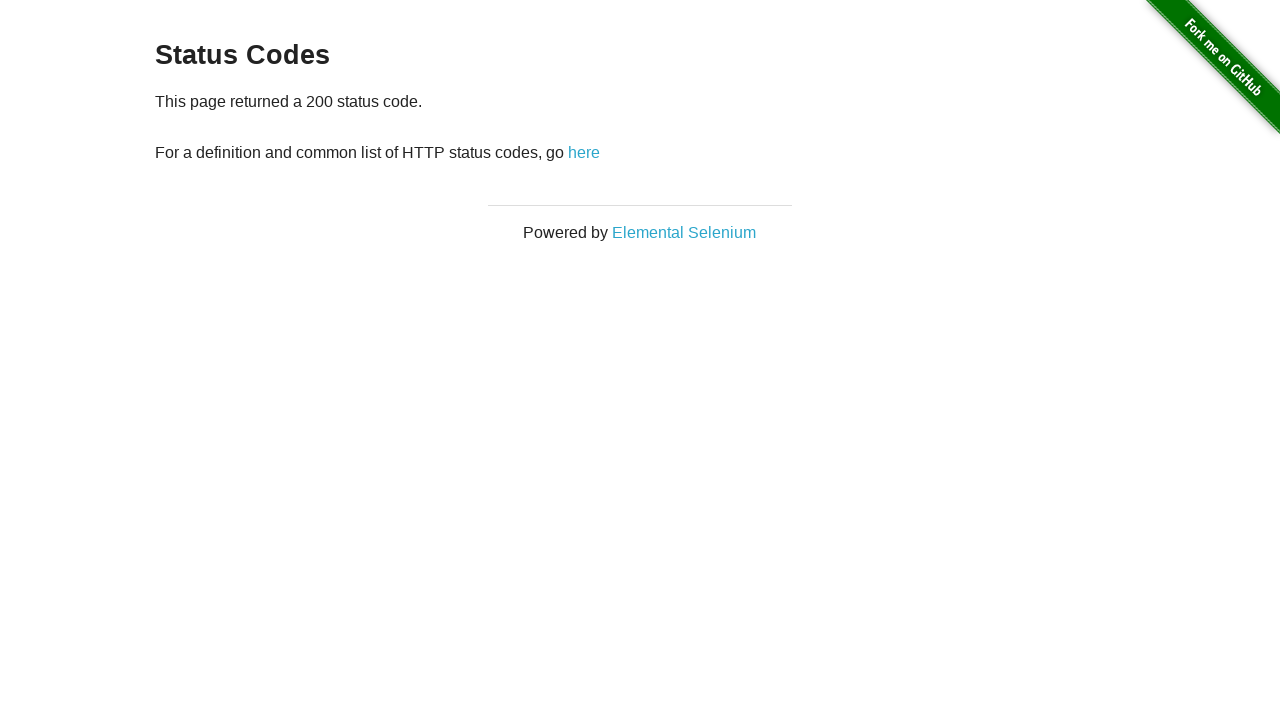

Navigated back to status codes page
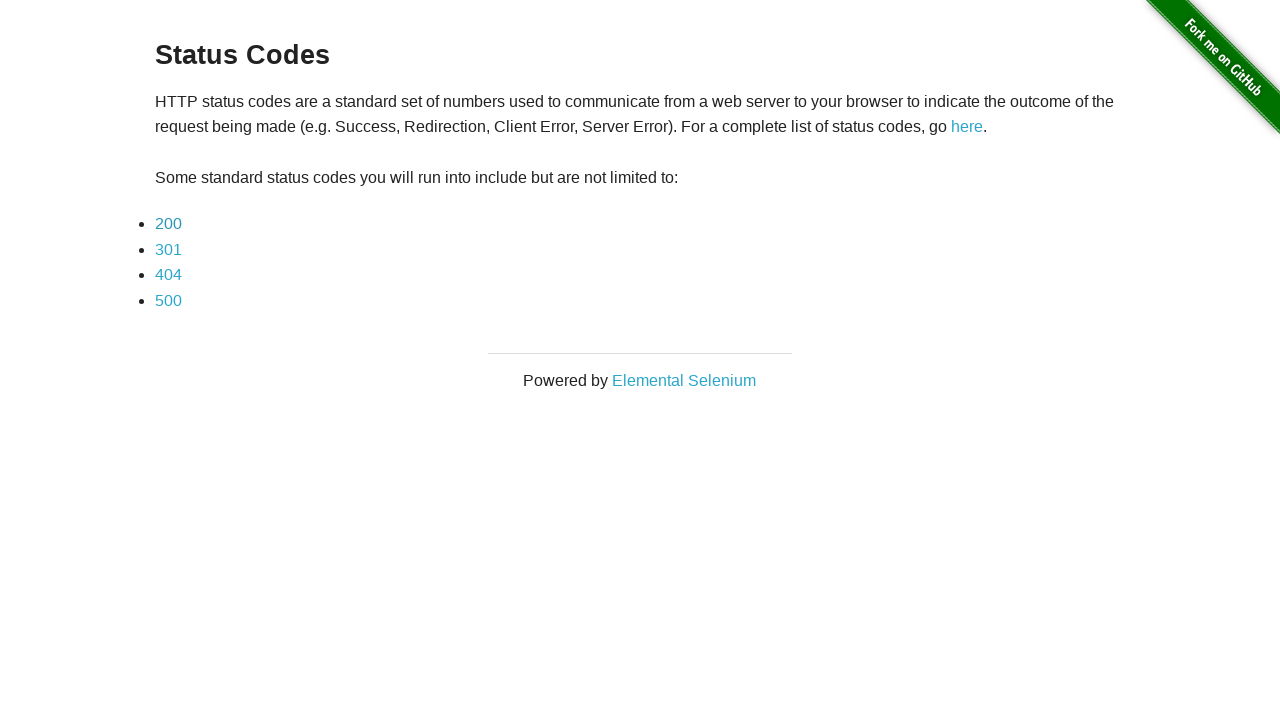

Clicked on 404 status code link at (168, 275) on a:has-text('404')
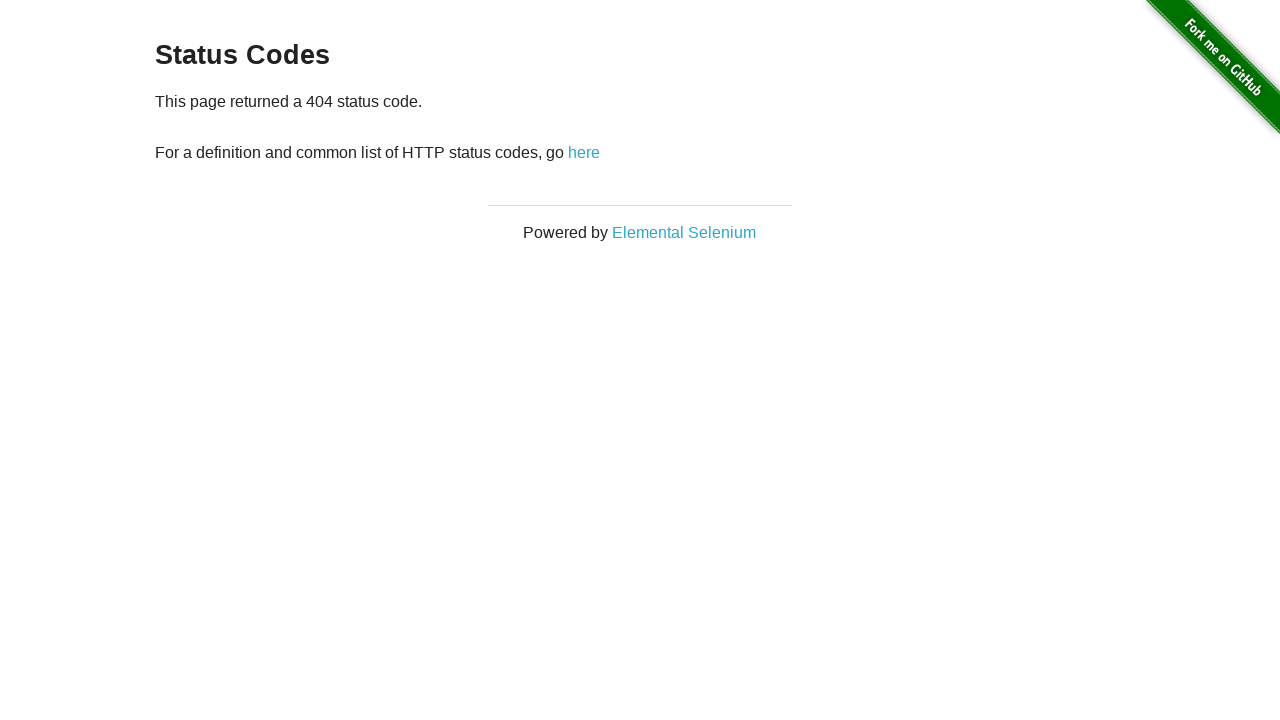

Waited for content to load on 404 status page
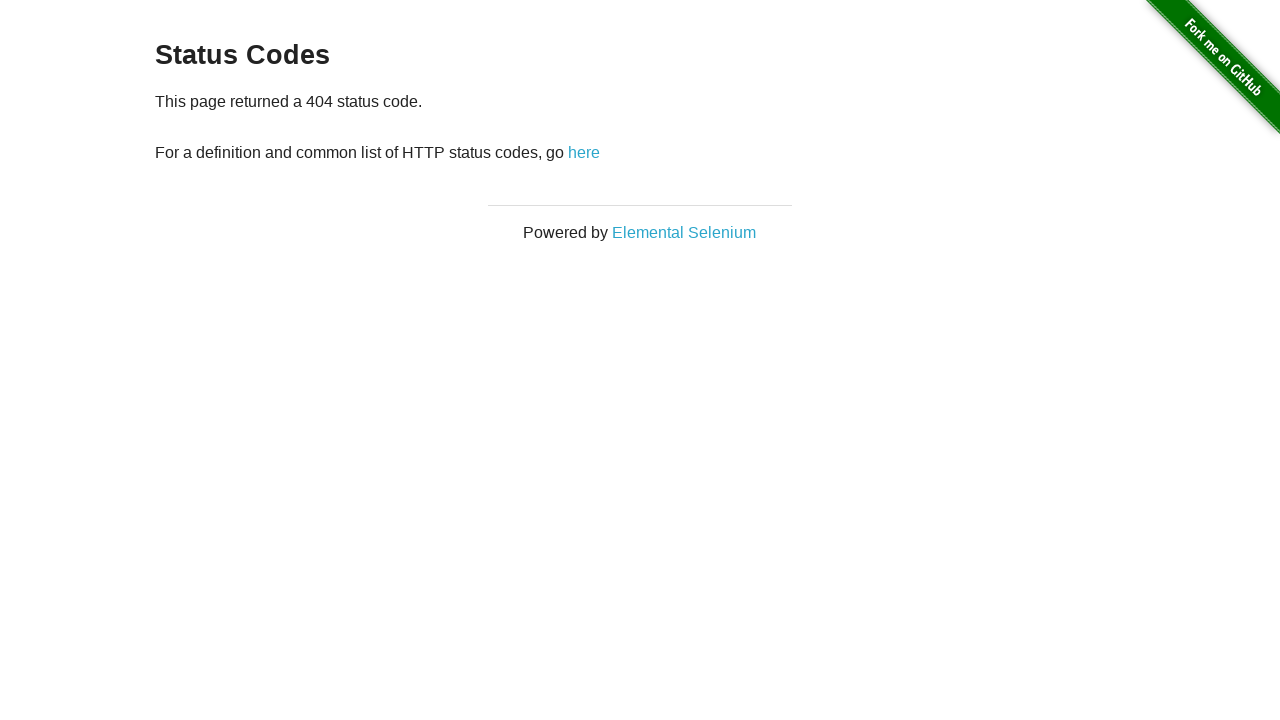

Retrieved content text from 404 status page
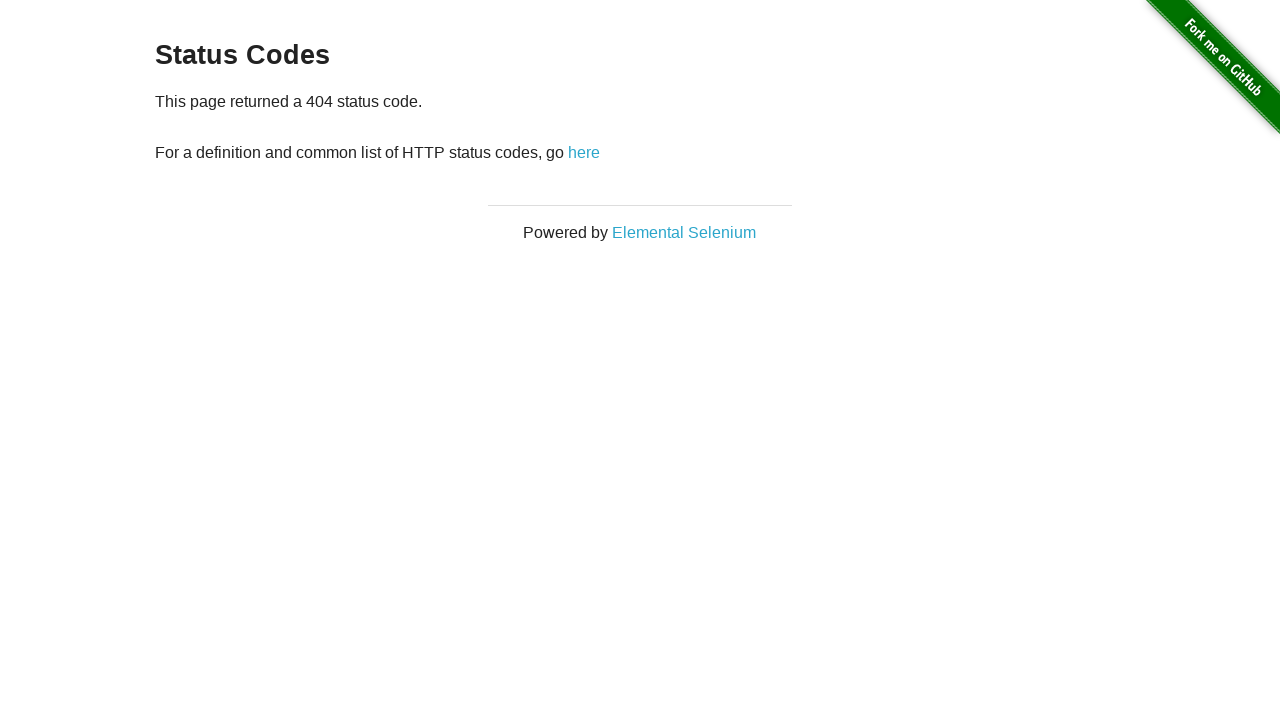

Verified that status code 404 is displayed in content
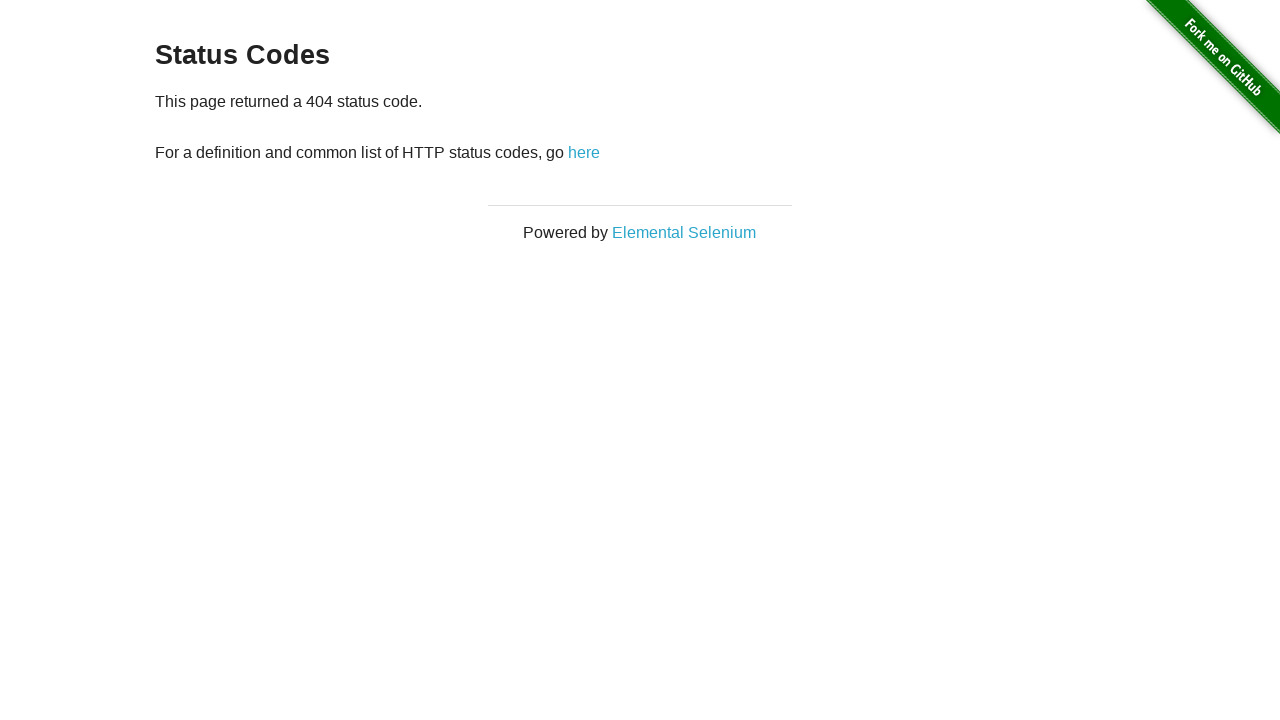

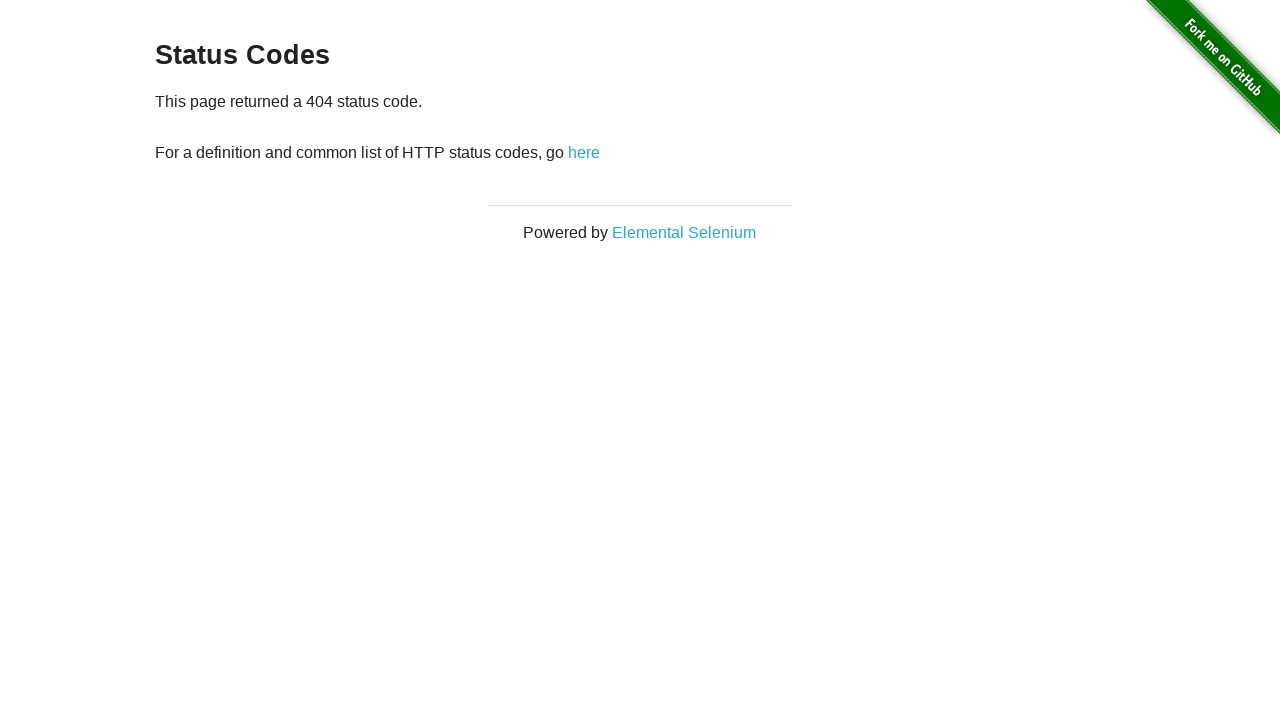